Simple navigation test that opens the LoopCamp website homepage

Starting URL: https://www.loopcamp.io/

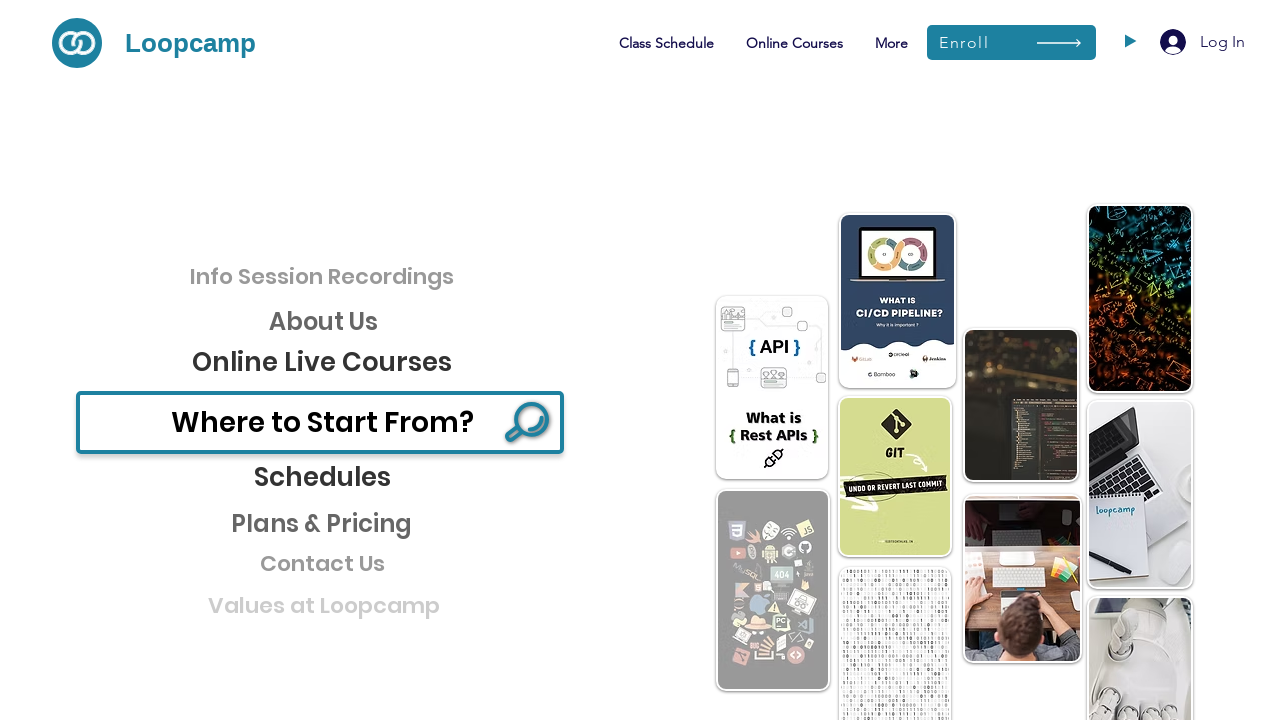

Waited for LoopCamp homepage to load (DOM content loaded)
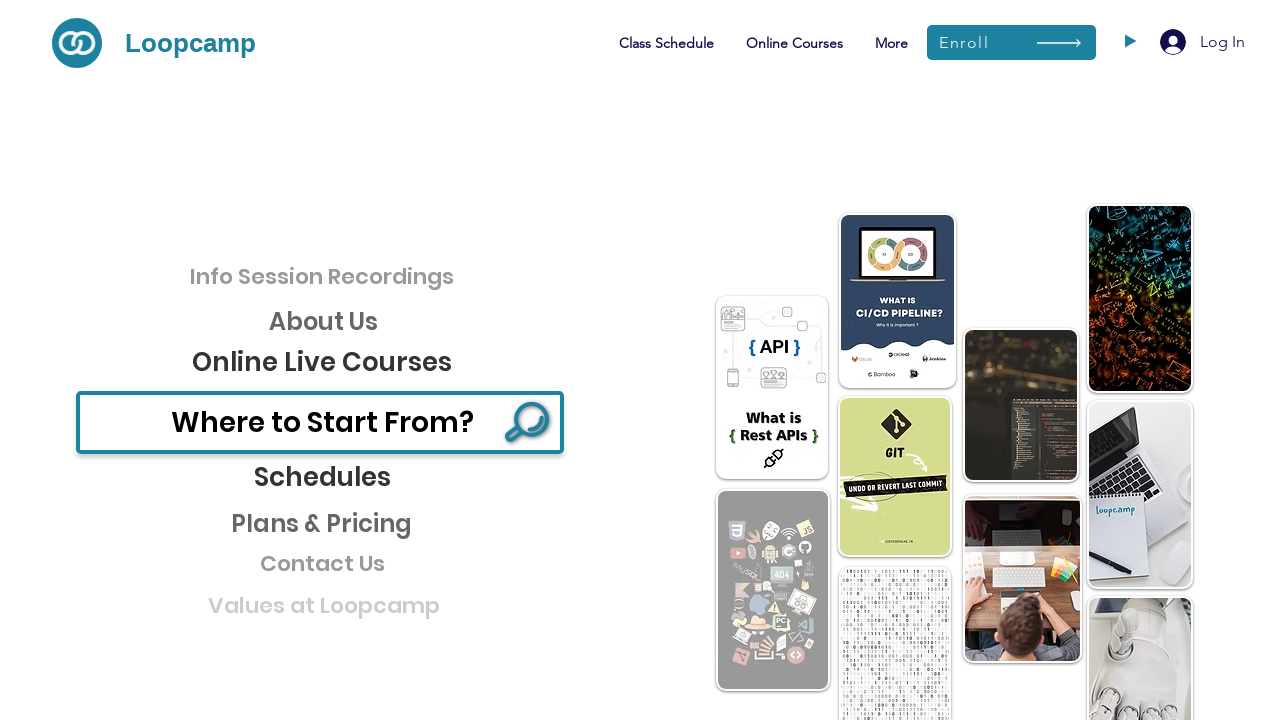

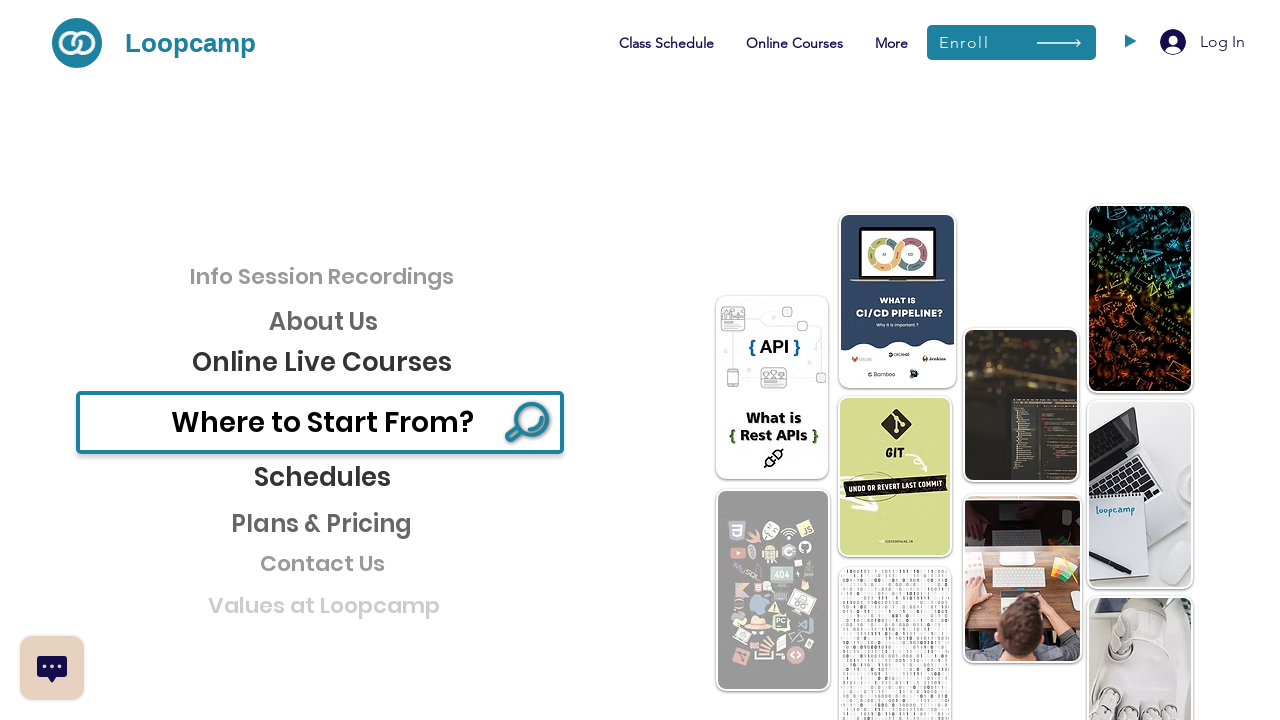